Tests dropdown select functionality by selecting an option from a dropdown menu and verifying the selection

Starting URL: https://bonigarcia.dev/selenium-webdriver-java/web-form.html

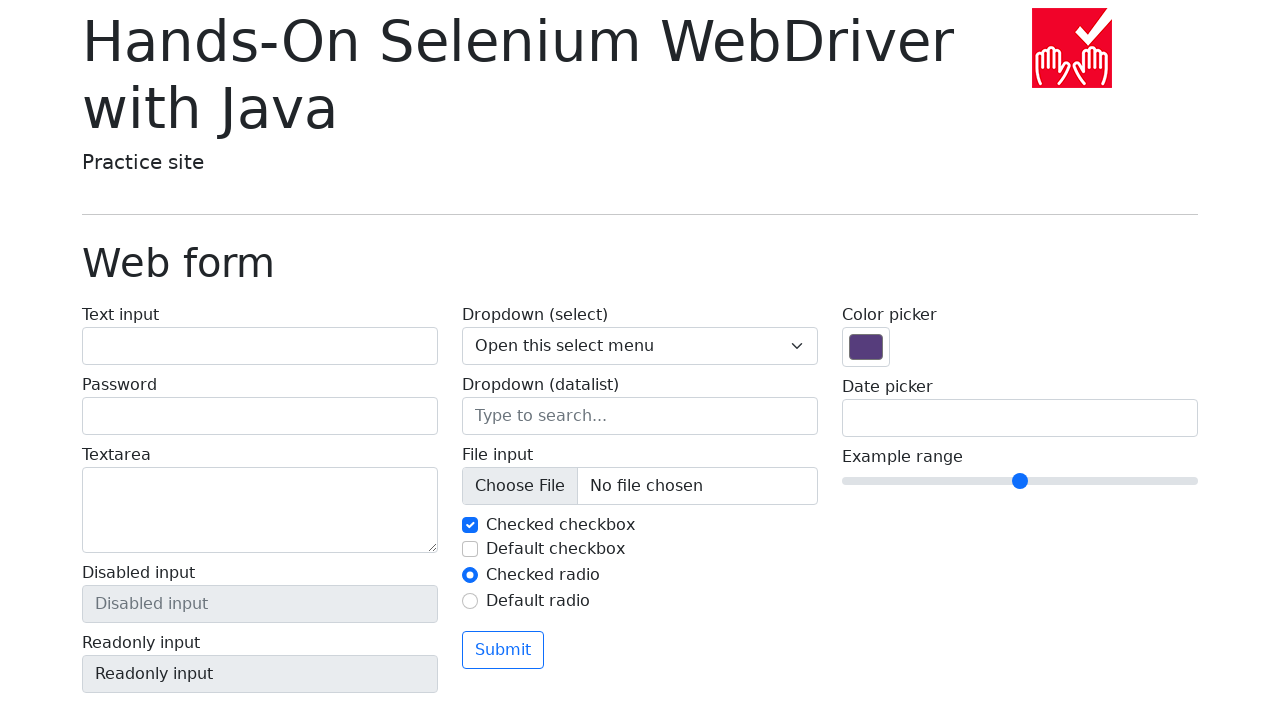

Selected the second option (index 1, 'One') from the dropdown menu on select[name='my-select']
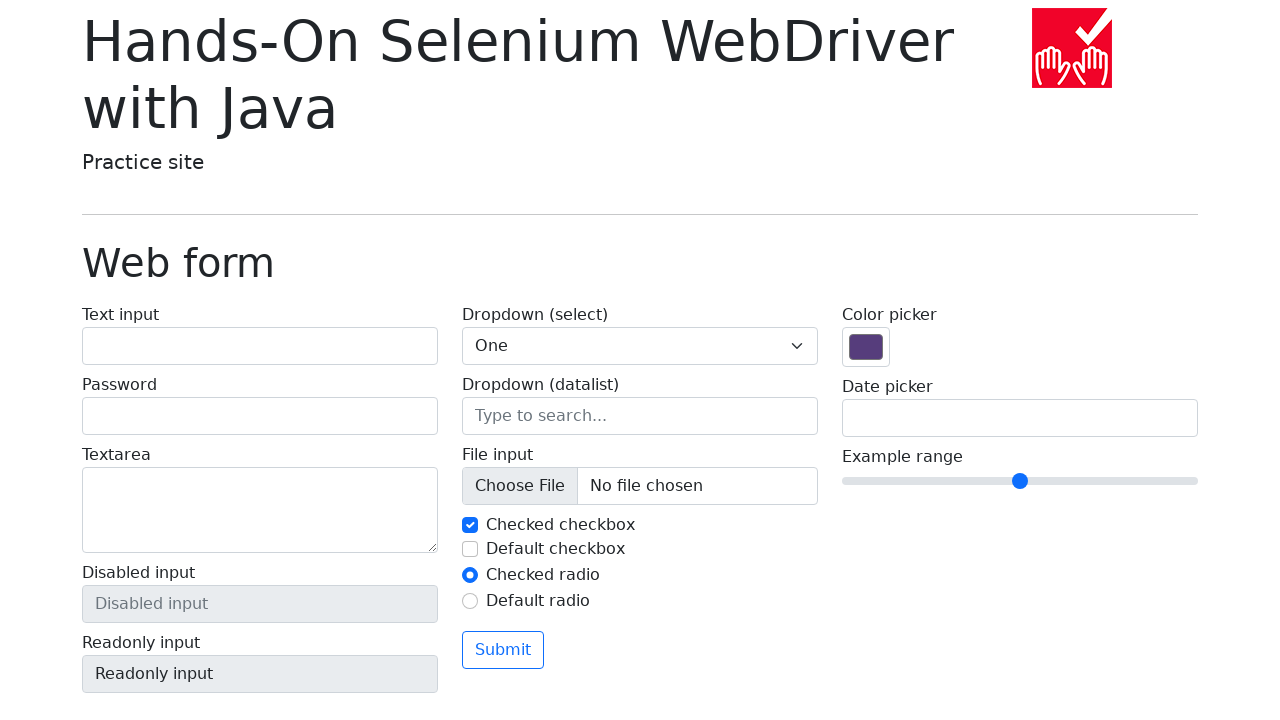

Retrieved the selected value from the dropdown
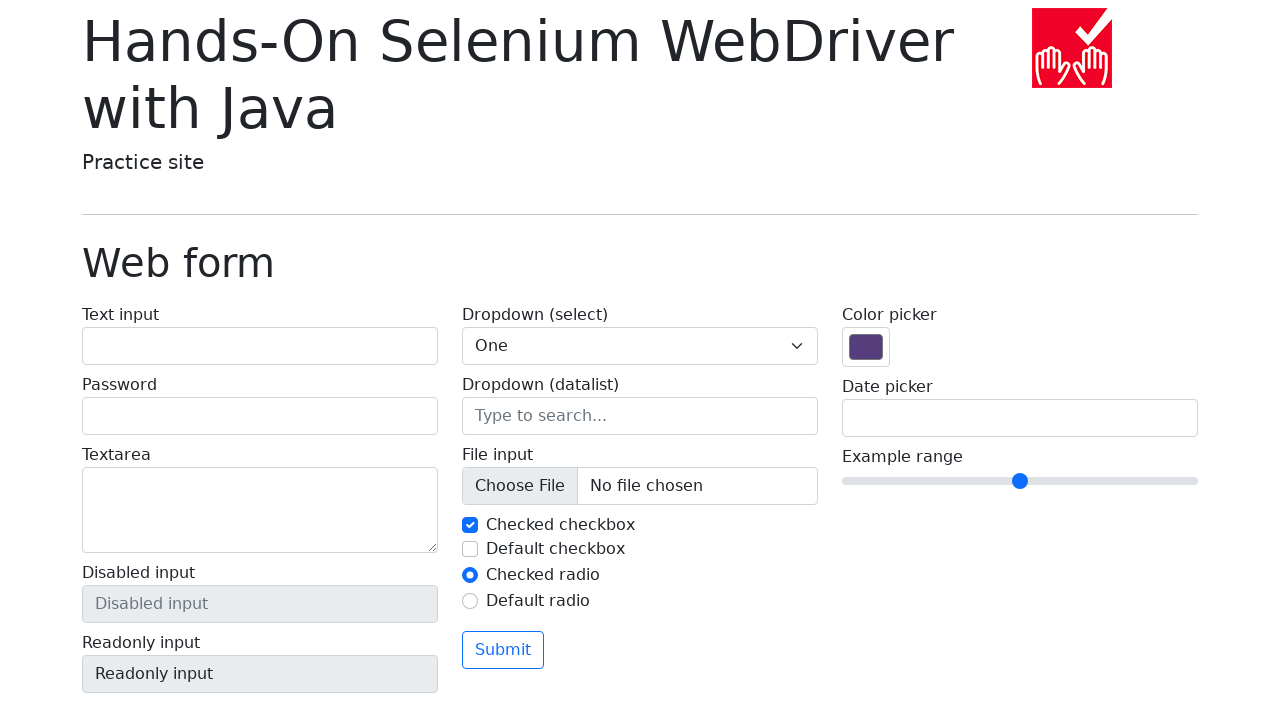

Verified that 'One' is the selected option in the dropdown
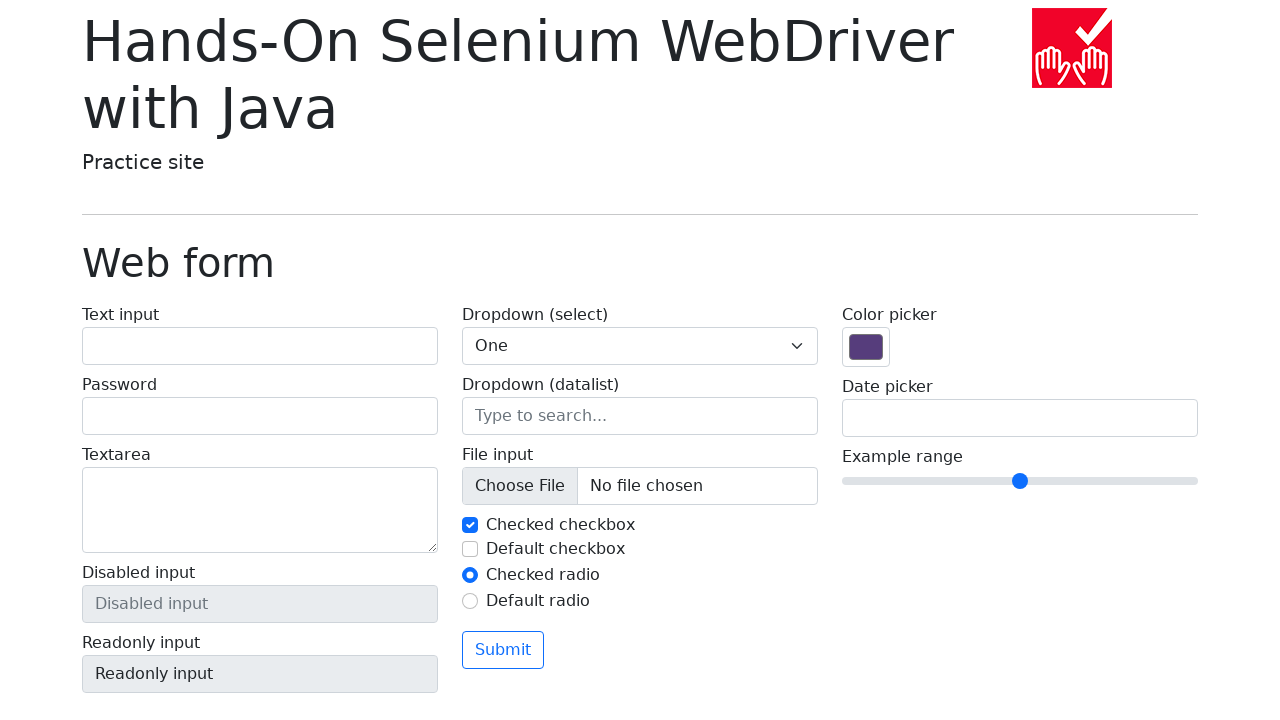

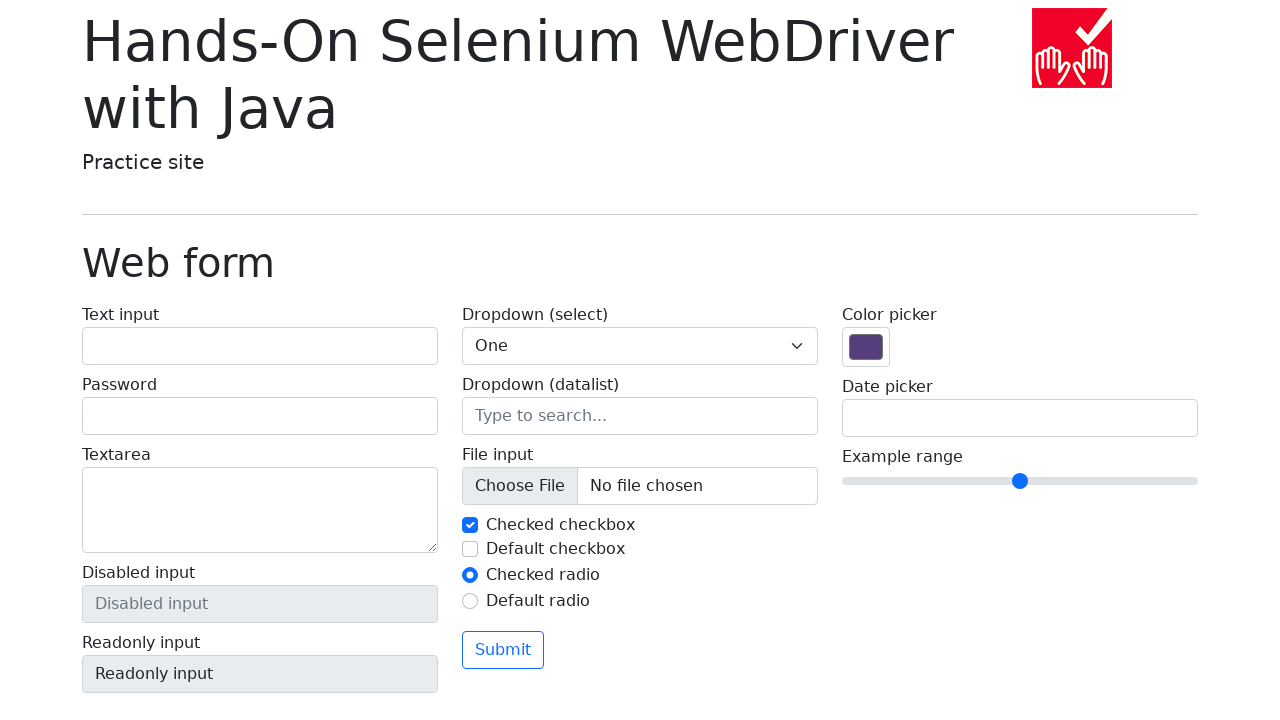